Navigates to a login practice page and retrieves the page title

Starting URL: https://rahulshettyacademy.com/loginpagepractise/

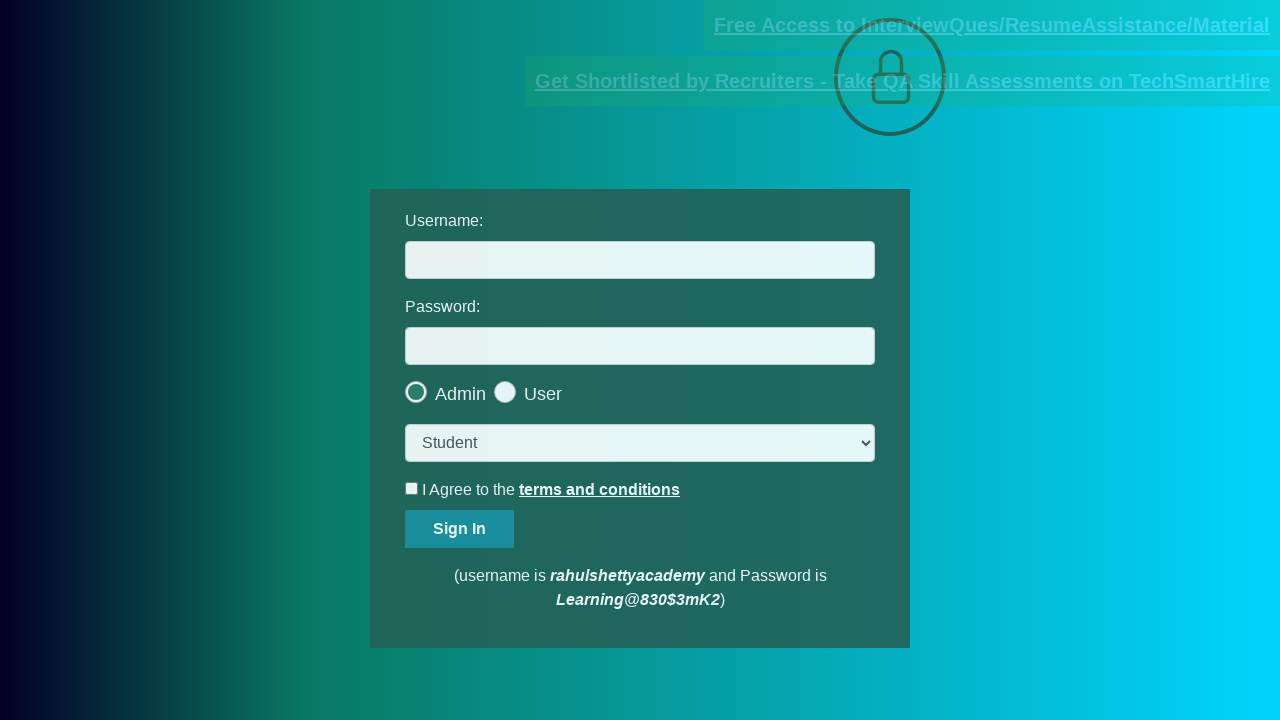

Waited for page DOM content to load
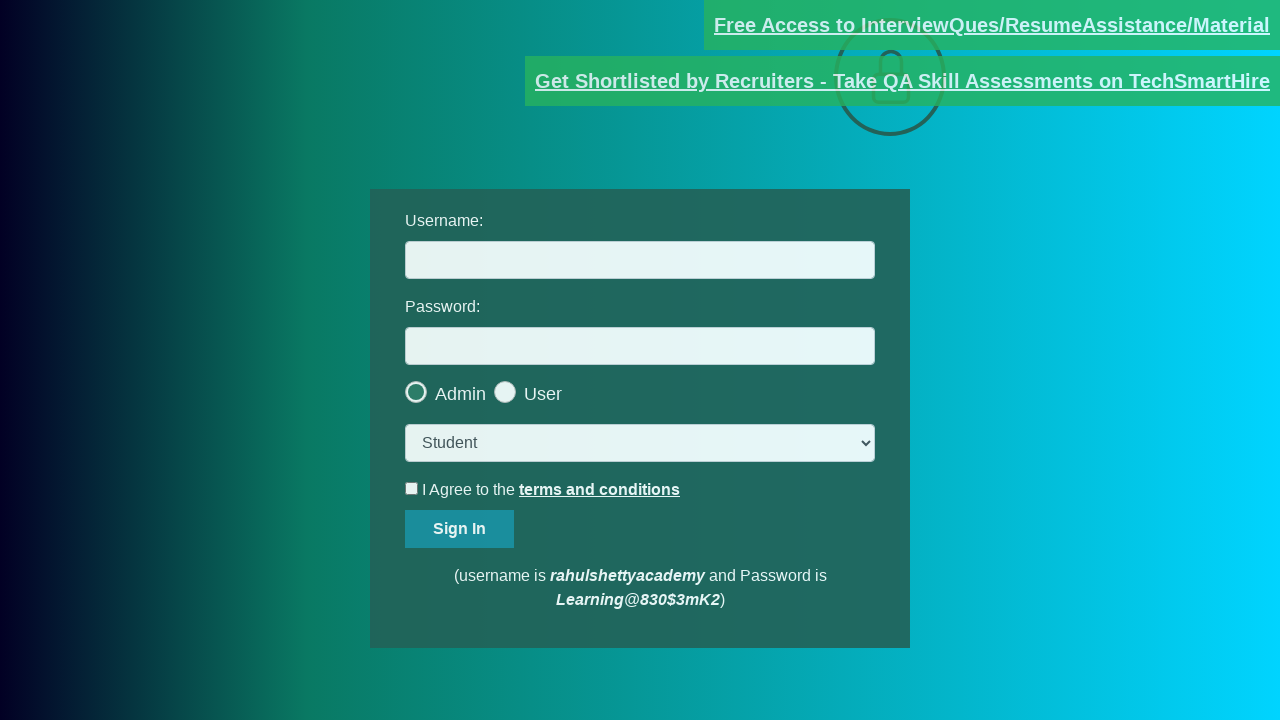

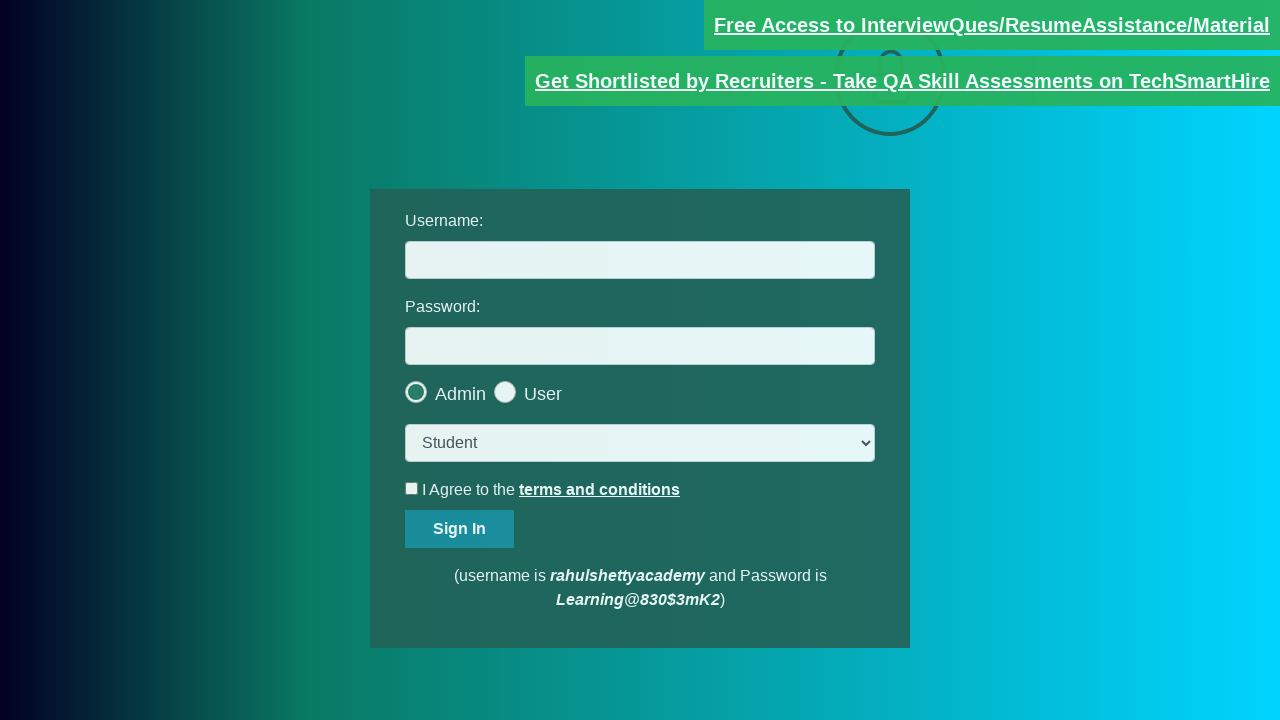